Tests the flight booking origin and destination dropdown selection on SpiceJet website by selecting Agra as origin and Delhi as destination

Starting URL: https://www.spicejet.com/

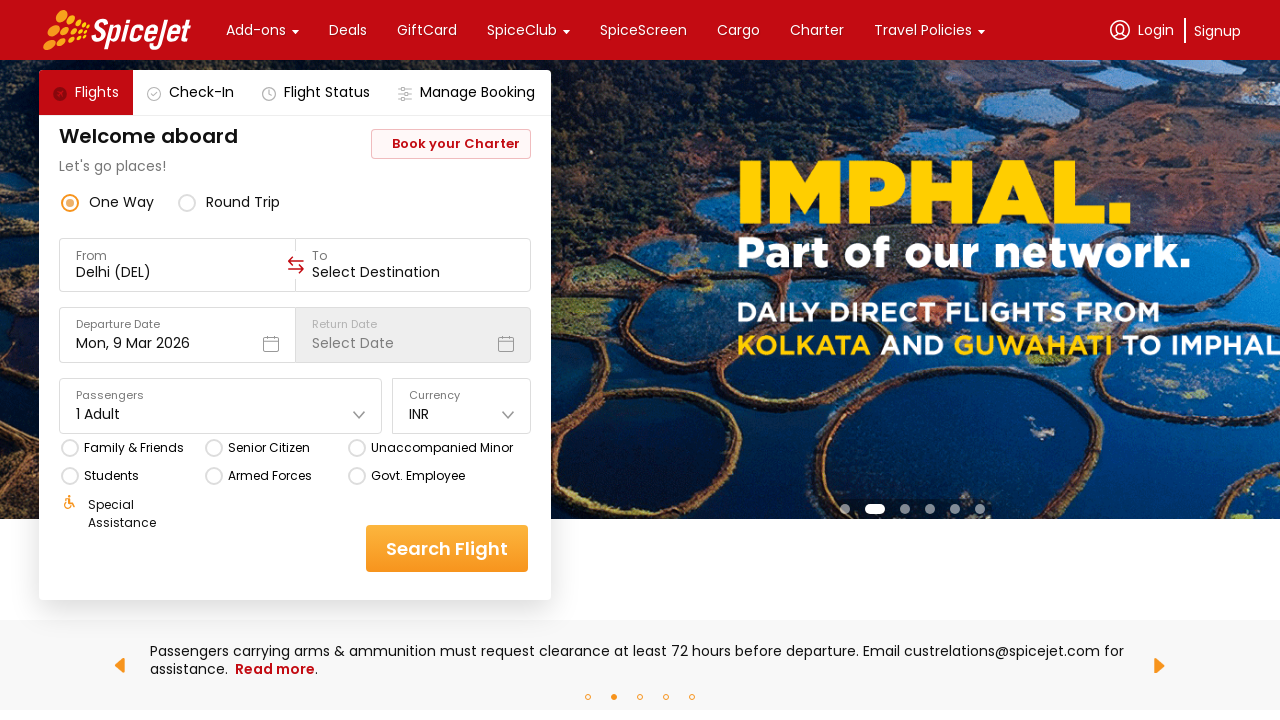

Clicked on the origin/from dropdown at (177, 265) on [data-testid='to-testID-origin']
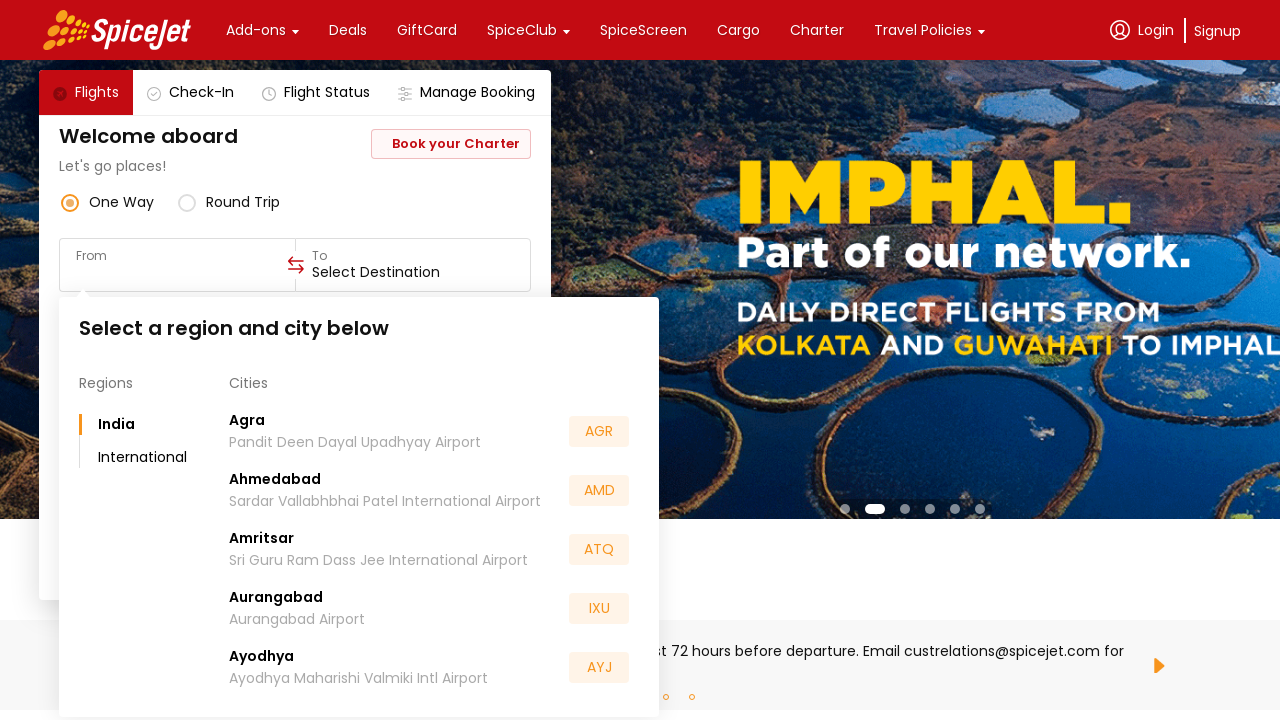

Waited for Agra option to appear in origin dropdown
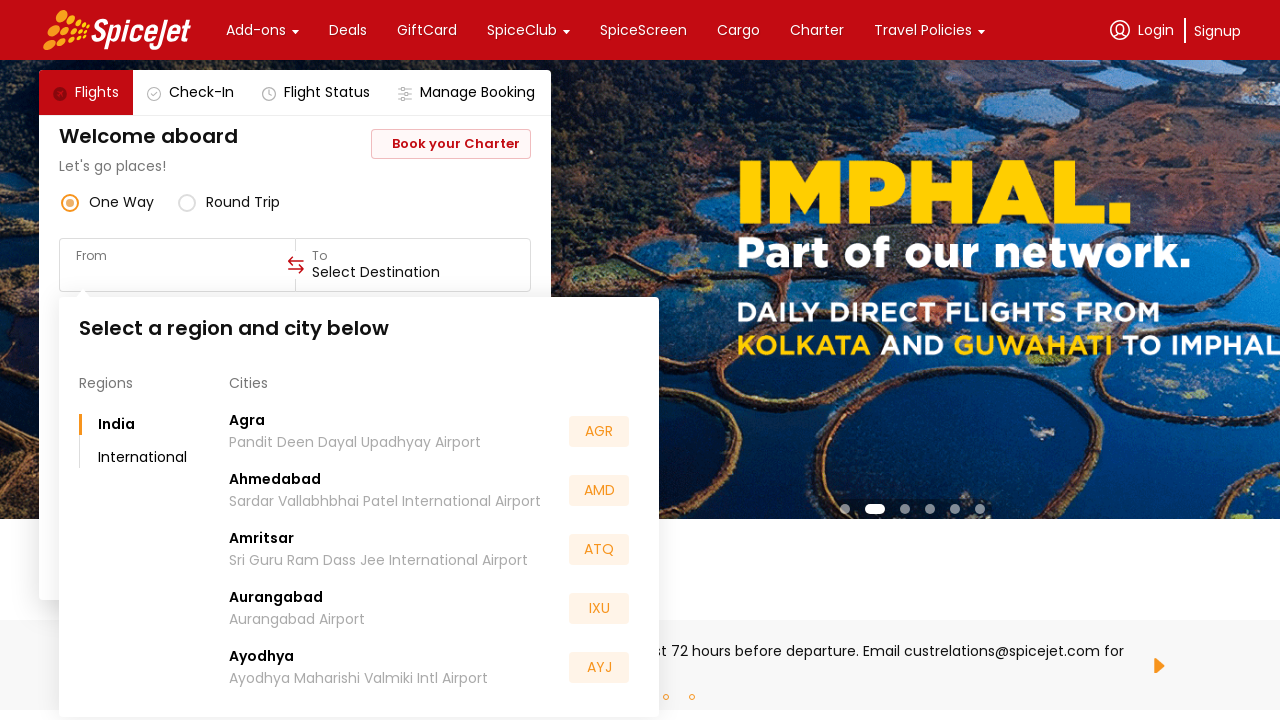

Selected Agra as the origin city at (247, 420) on xpath=//div[text()='Agra']
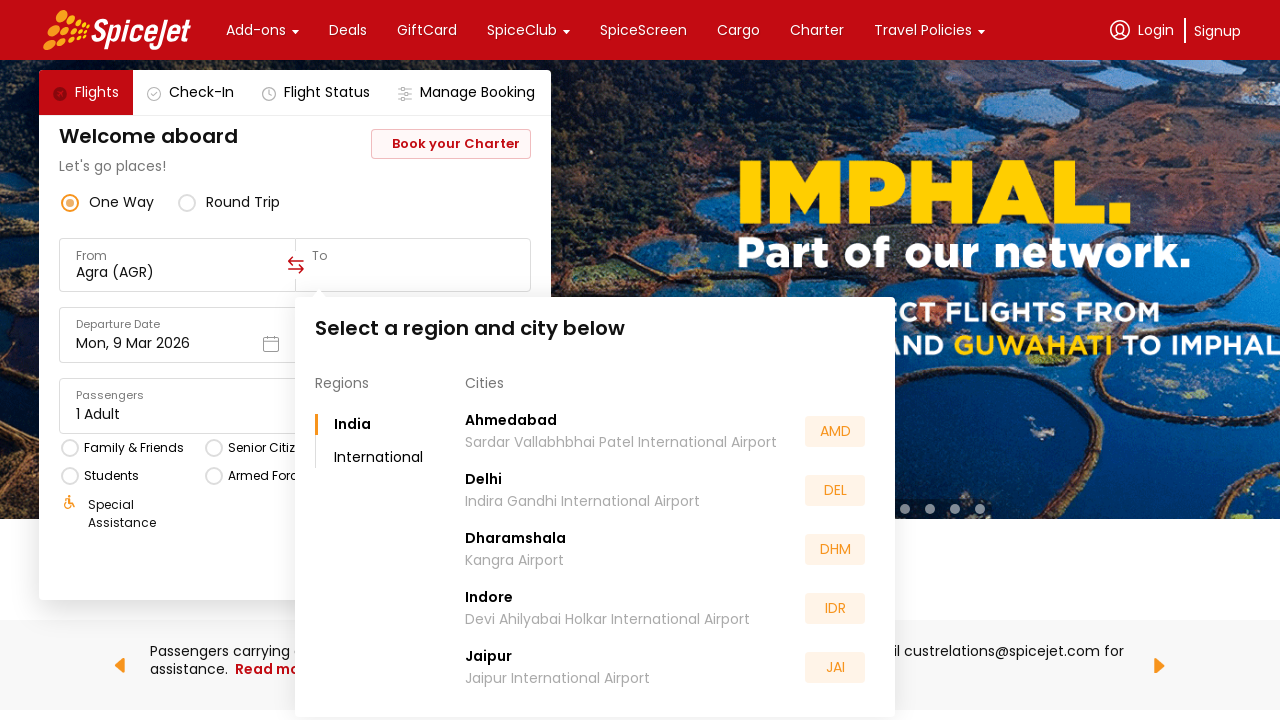

Waited for Delhi option to appear in destination dropdown
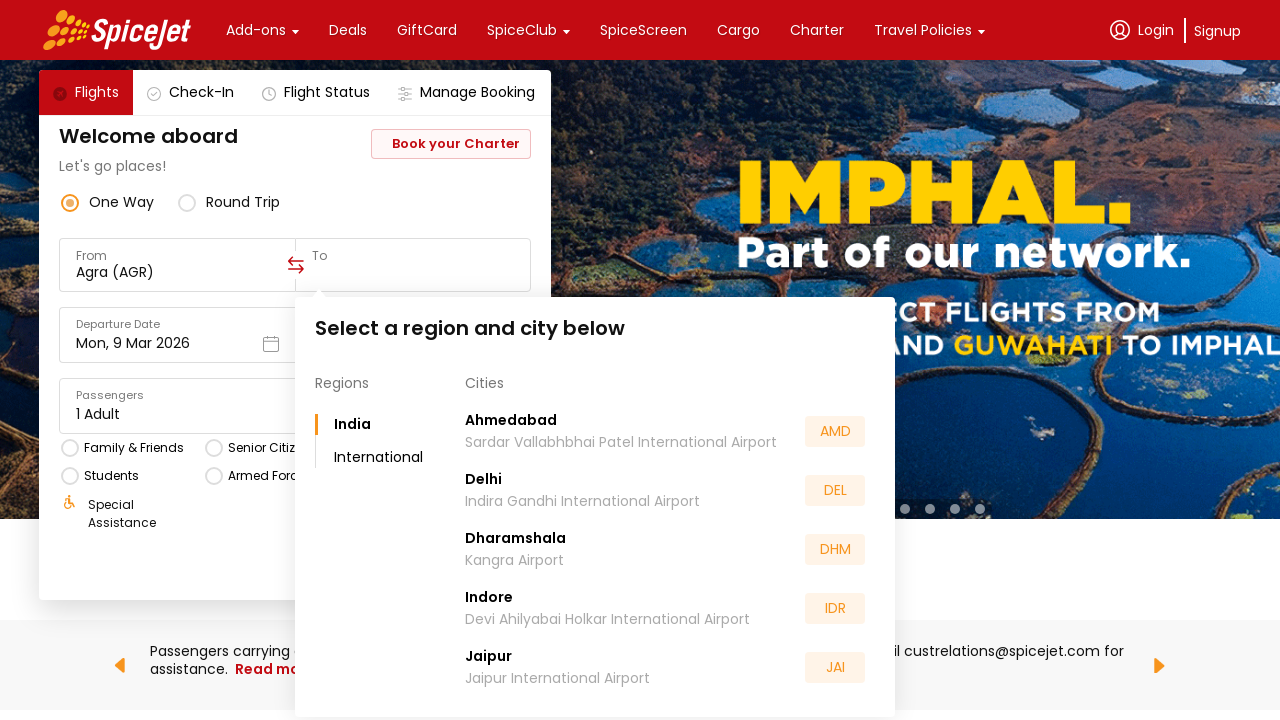

Selected Delhi as the destination city at (484, 480) on xpath=//div[text()='Delhi']
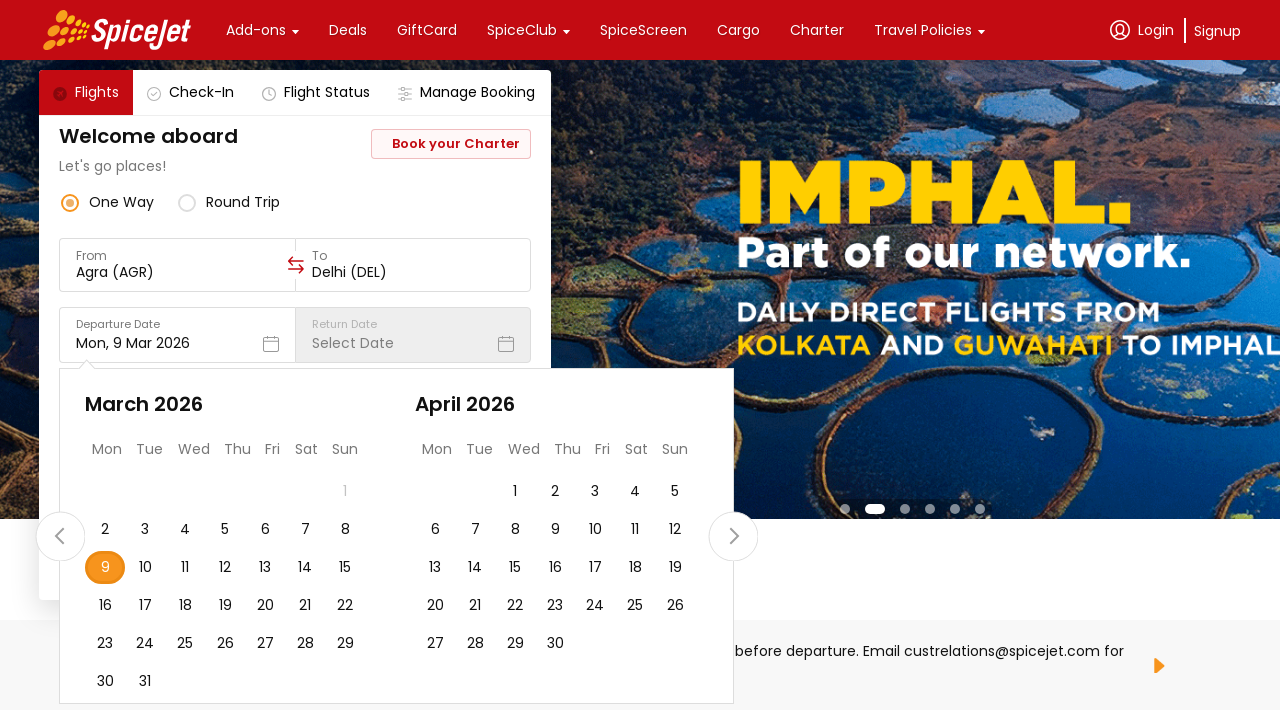

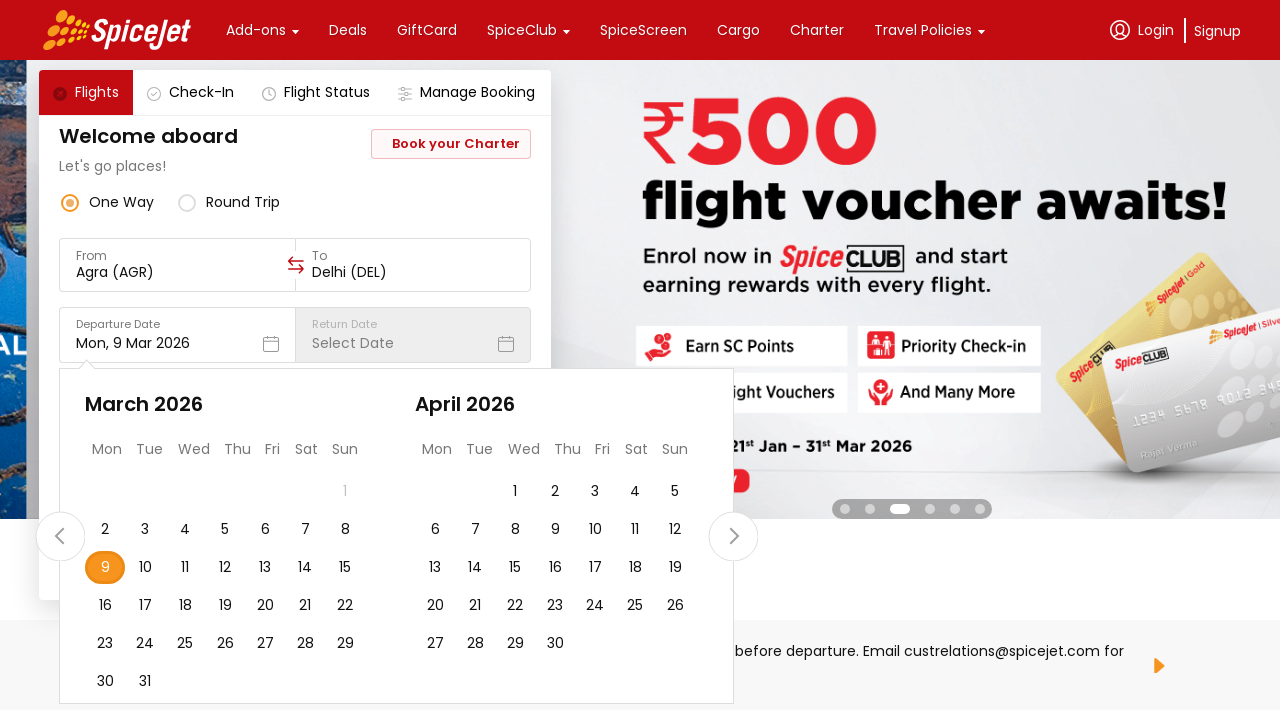